Tests standard select dropdown functionality by selecting currency options using different selection methods (by value, text, and index)

Starting URL: https://rahulshettyacademy.com/dropdownsPractise/

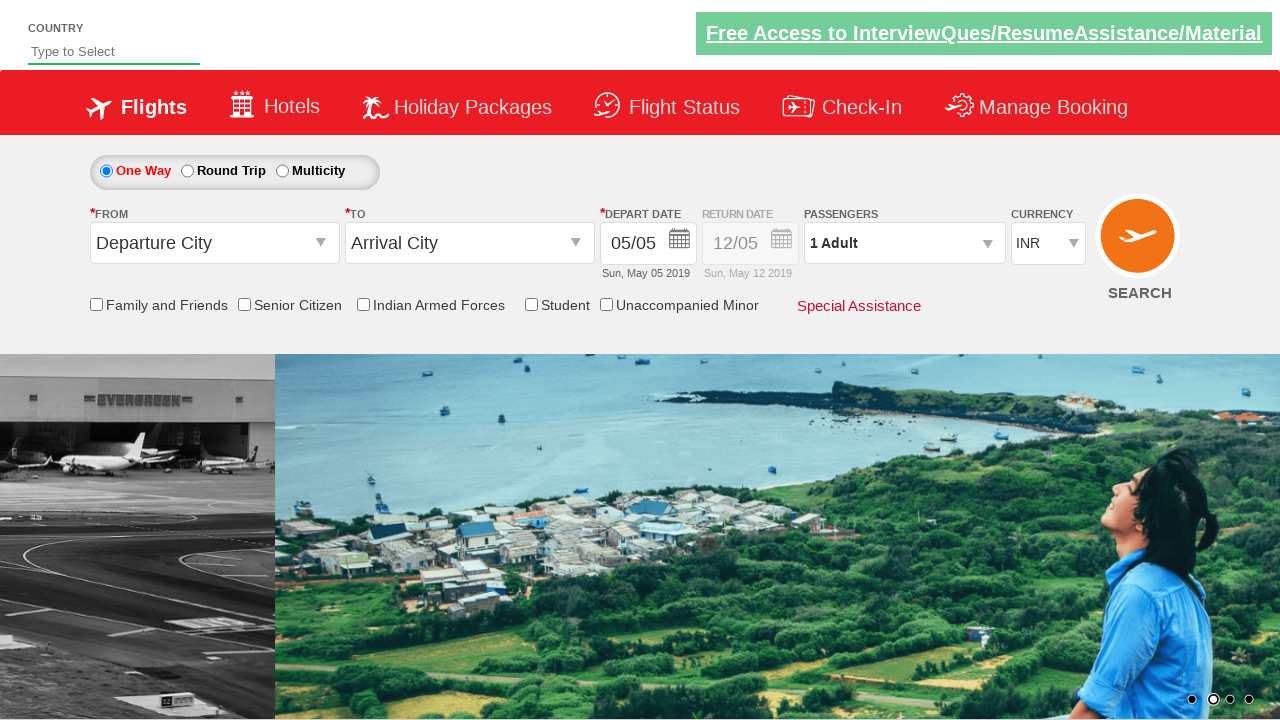

Selected USD currency option by value on #ctl00_mainContent_DropDownListCurrency
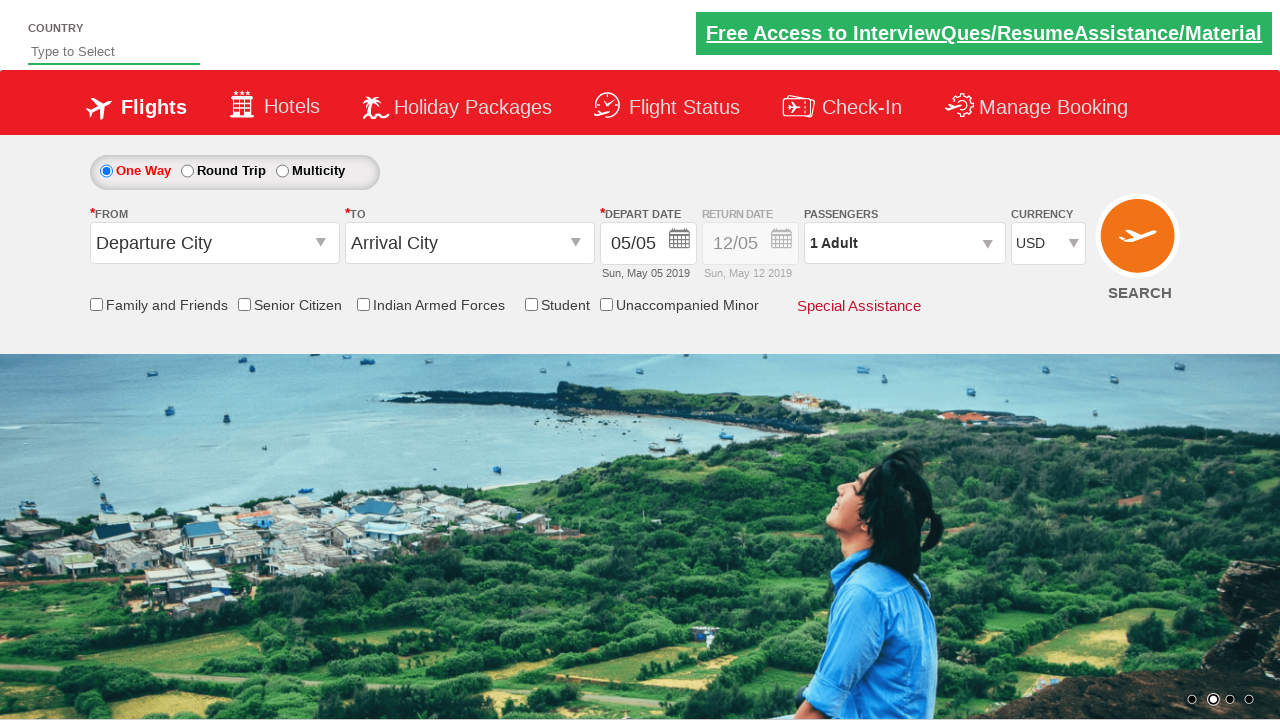

Selected AED currency option by visible text on #ctl00_mainContent_DropDownListCurrency
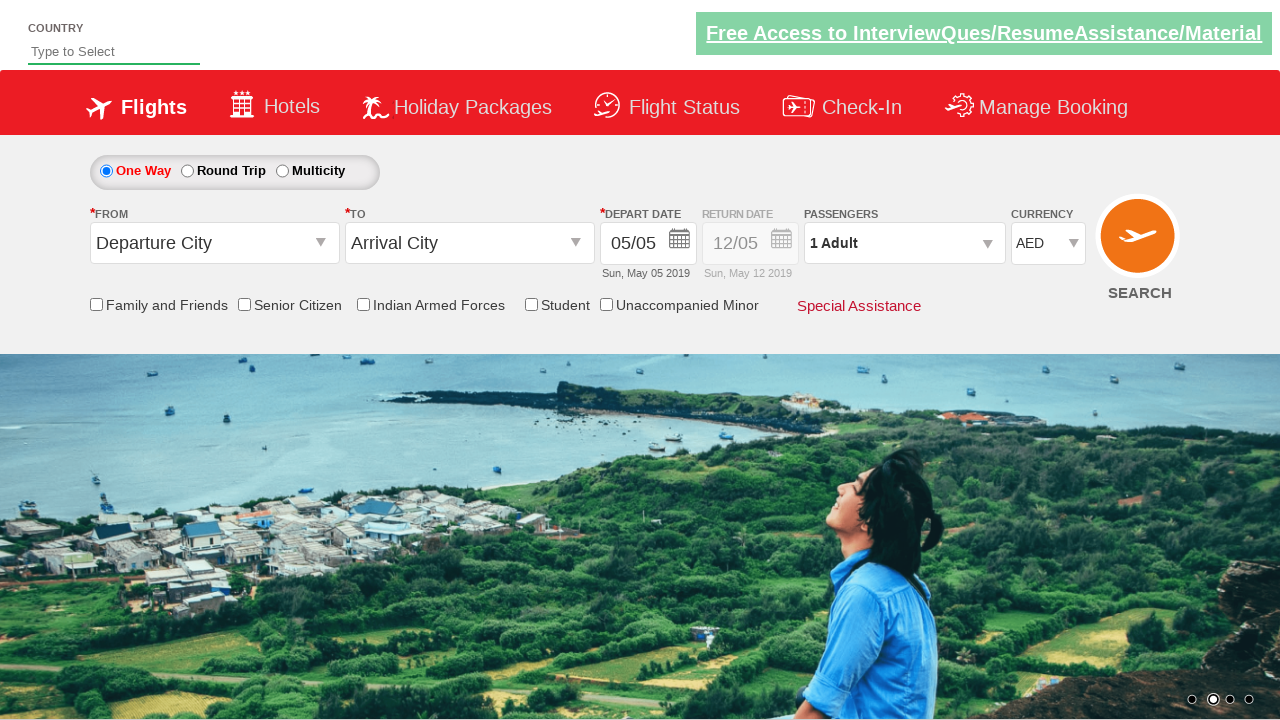

Selected currency option at index 1 on #ctl00_mainContent_DropDownListCurrency
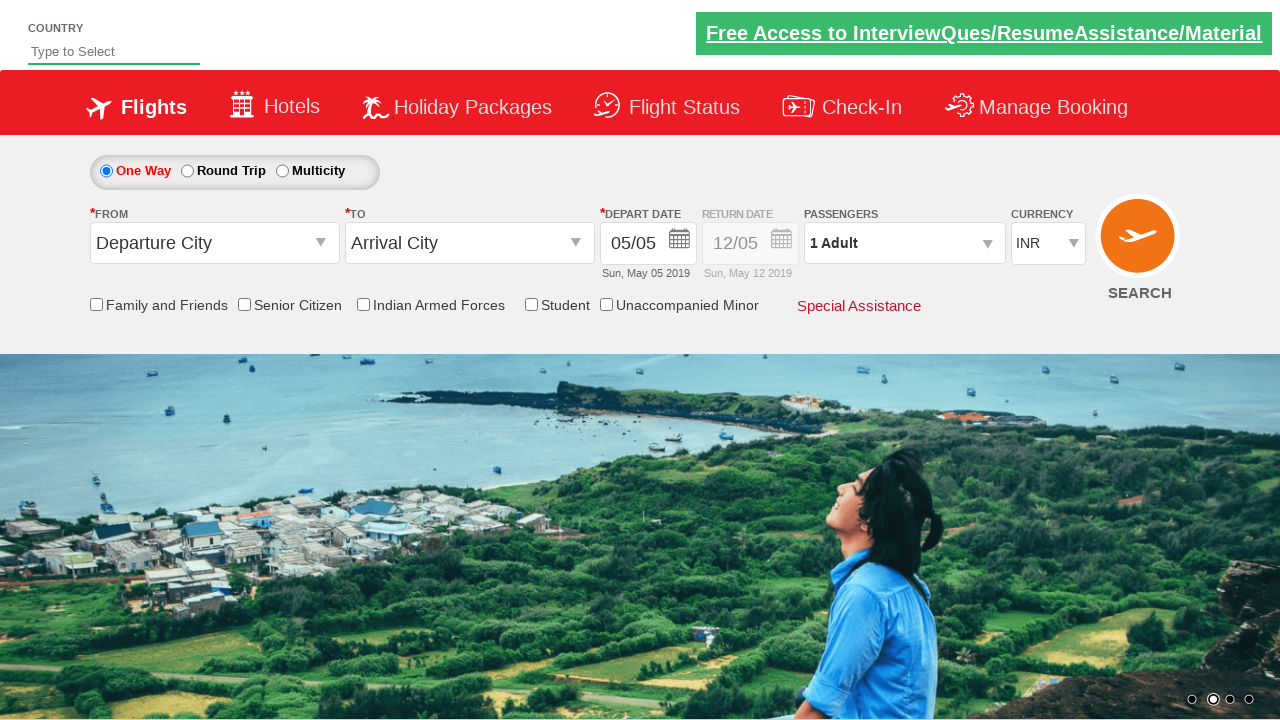

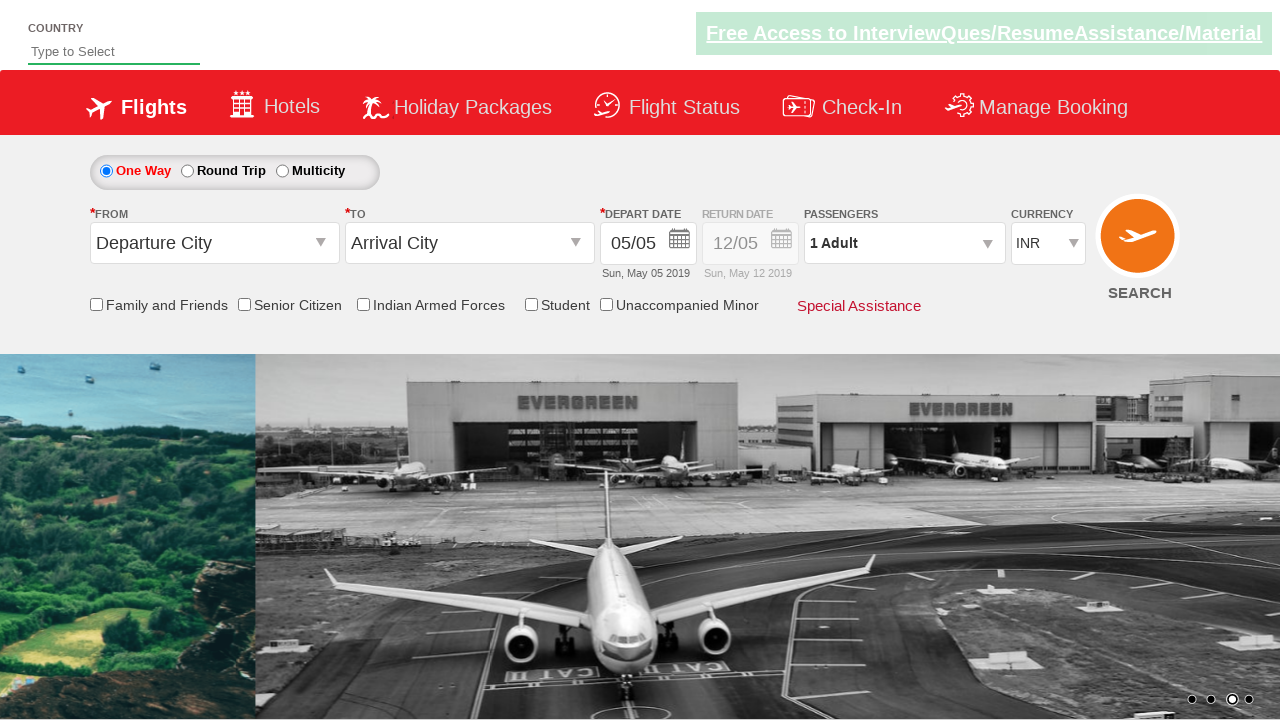